Tests basic input functionality by navigating to a sample HTML page and entering text into an input field

Starting URL: https://aksharatraining.com/sample3.html

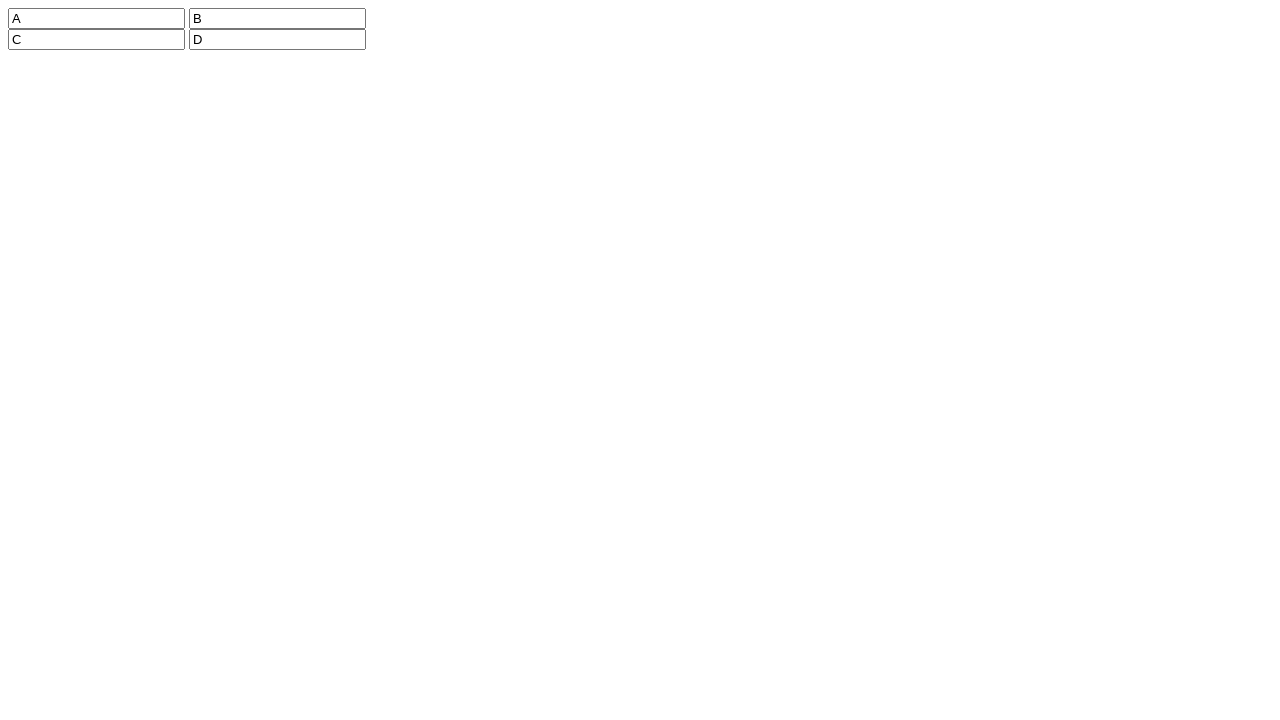

Filled input field with 'HelloWorld123' on input
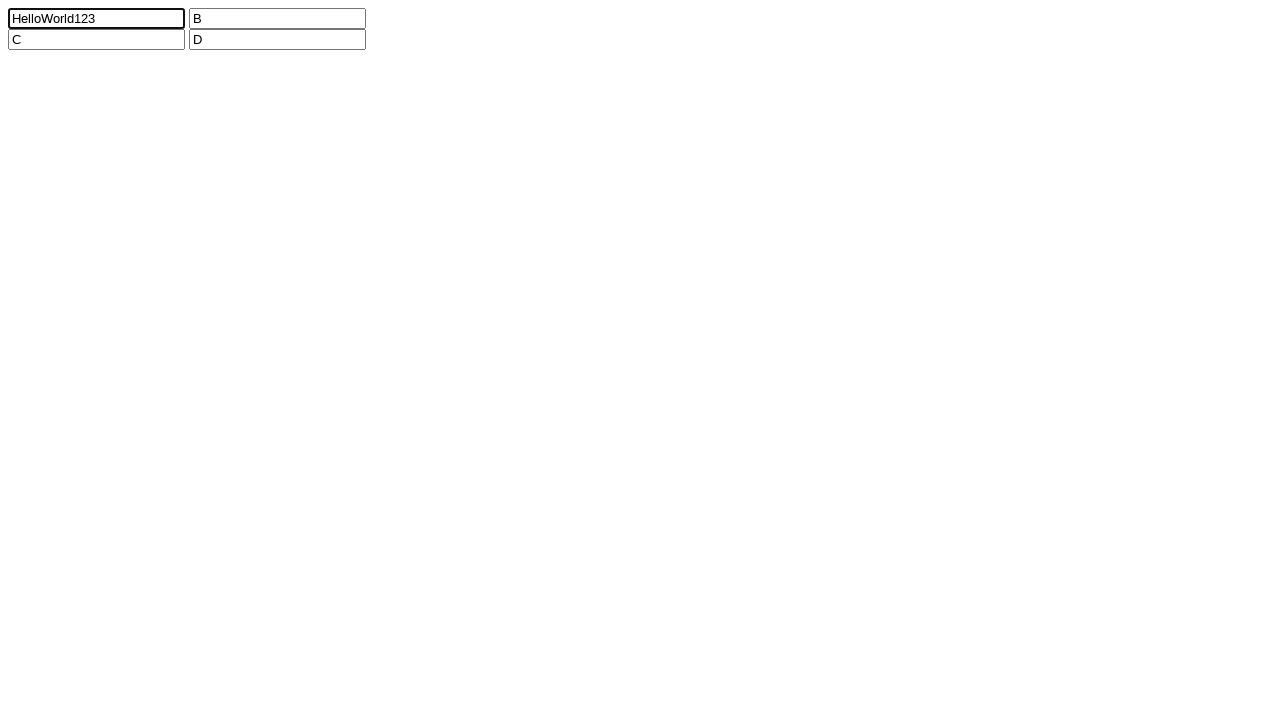

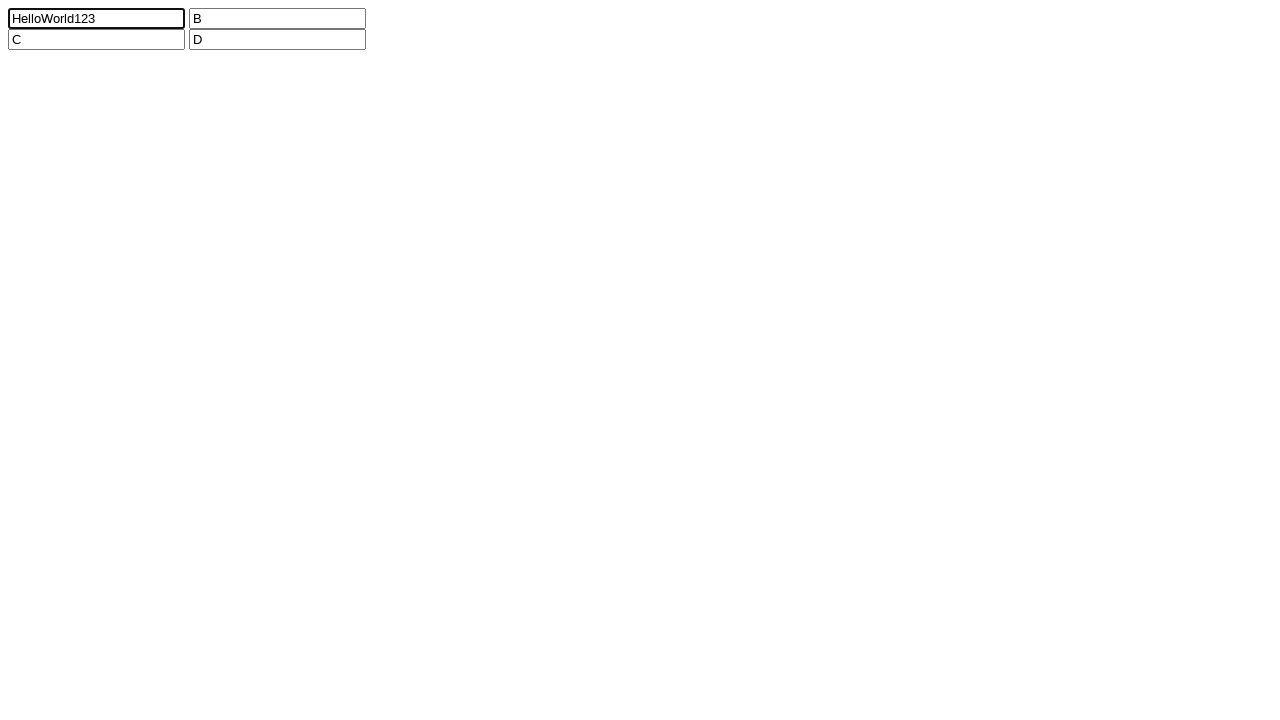